Tests dropdown functionality by selecting options using different methods (index, value, visible text) and verifying dropdown size

Starting URL: https://the-internet.herokuapp.com/dropdown

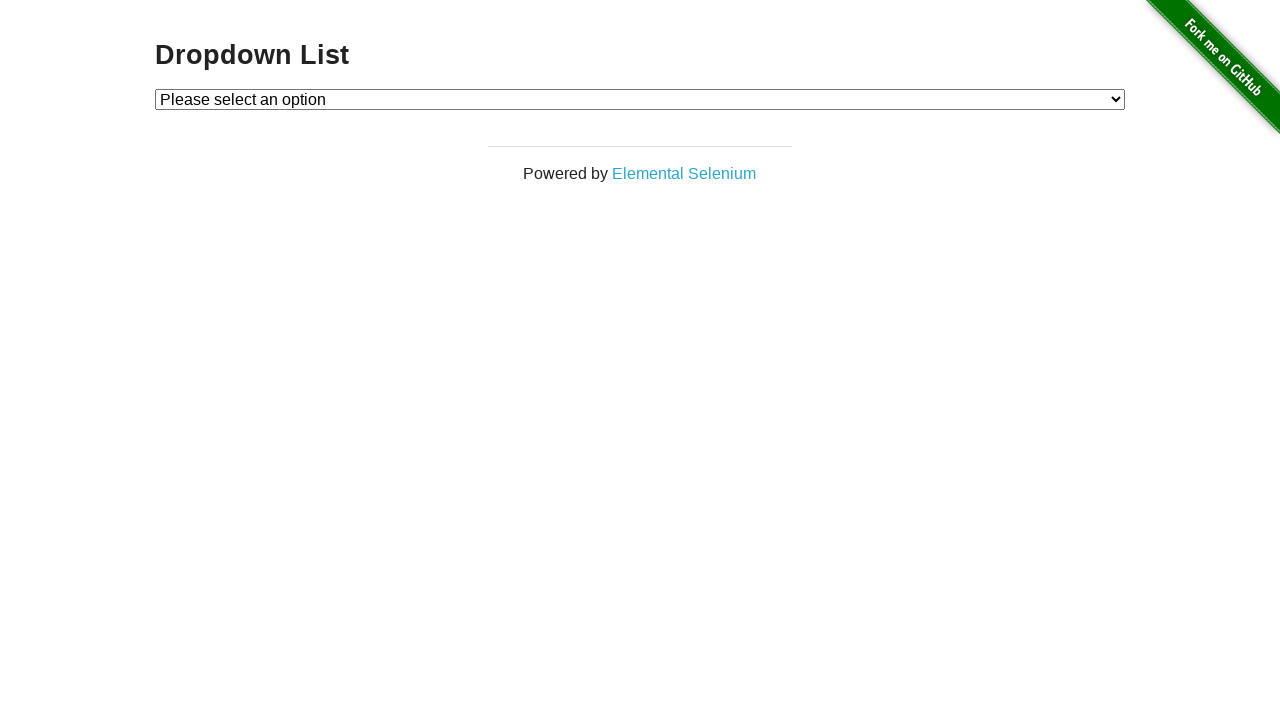

Located dropdown element with id 'dropdown'
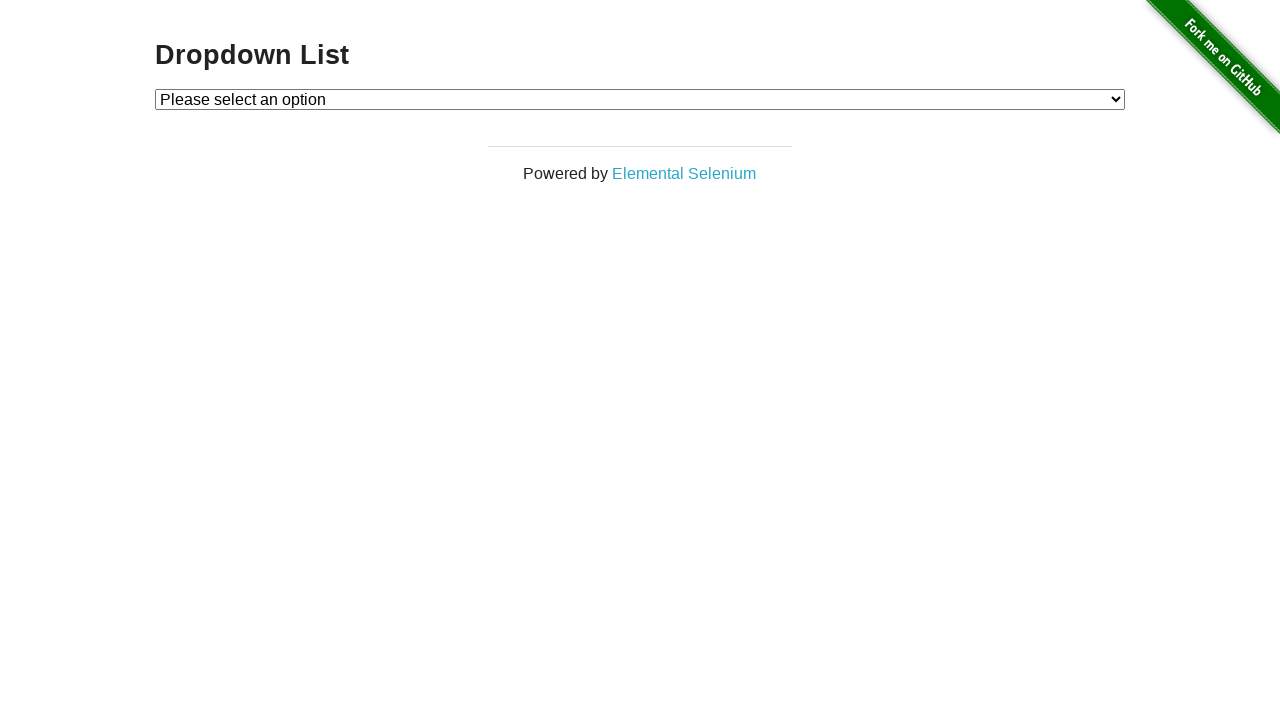

Selected option by index 1 on #dropdown
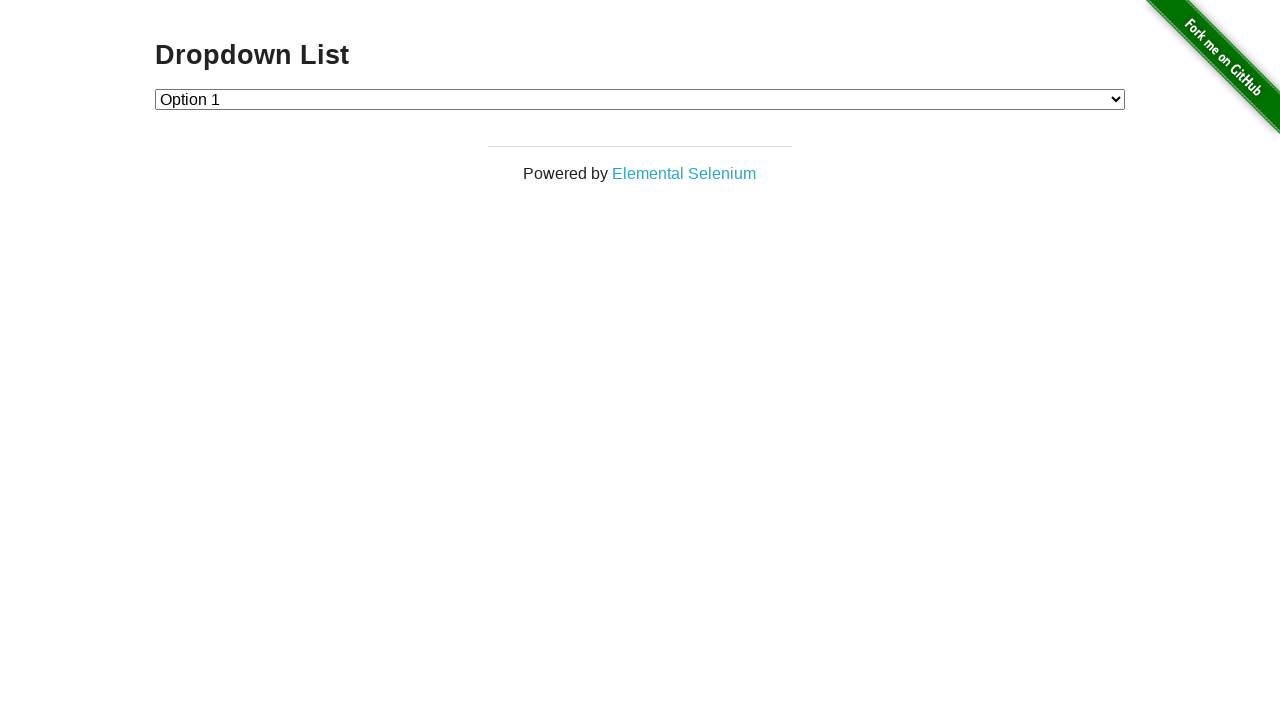

Selected option by value '2' on #dropdown
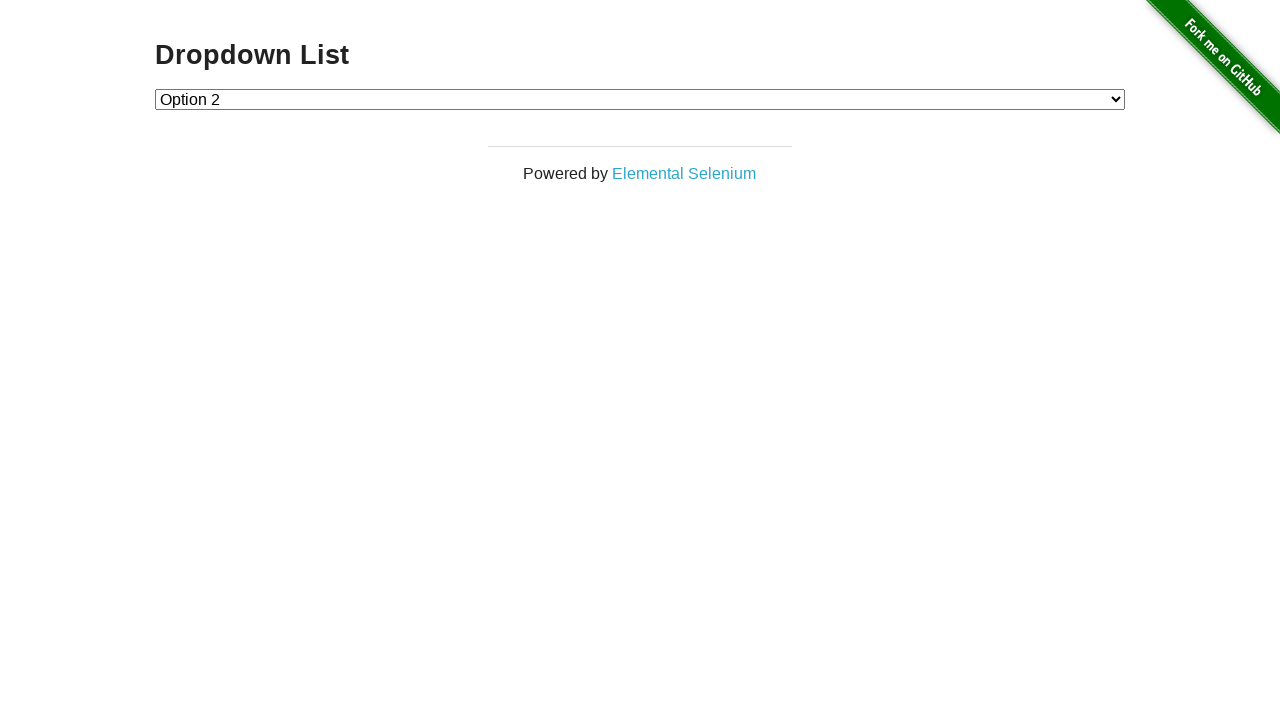

Selected 'Option 1' by visible text on #dropdown
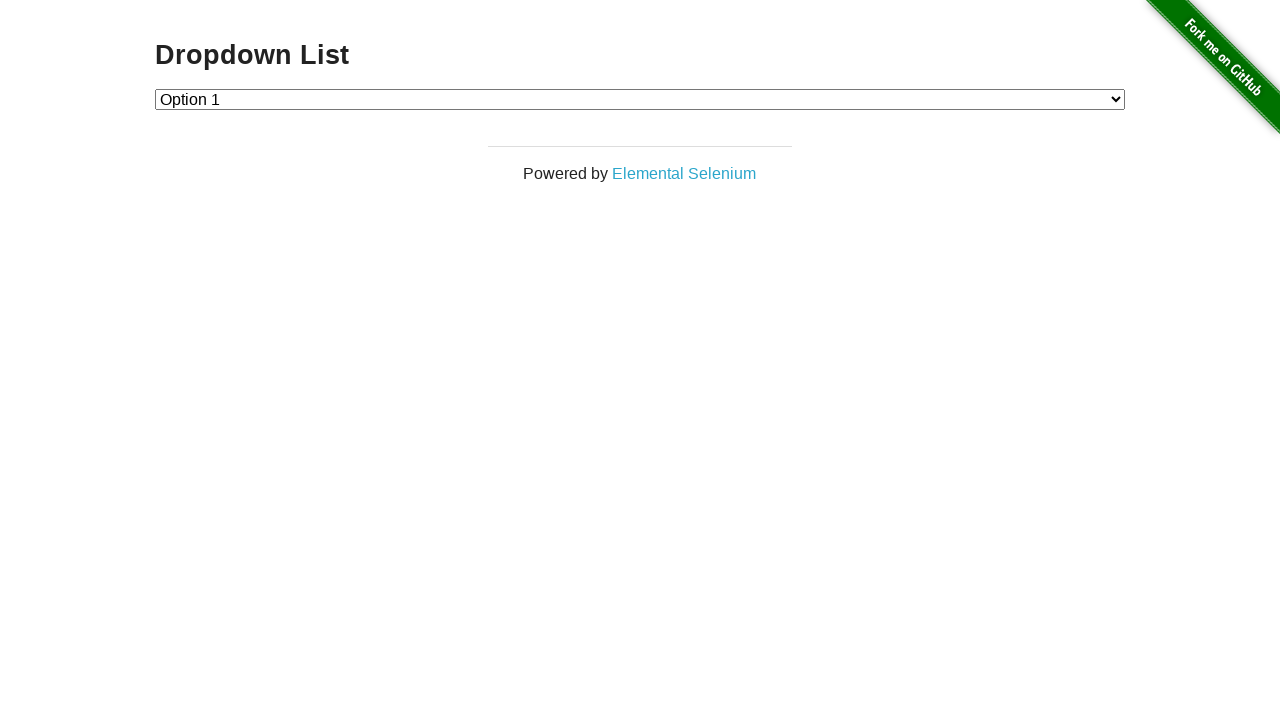

Retrieved all option elements from dropdown
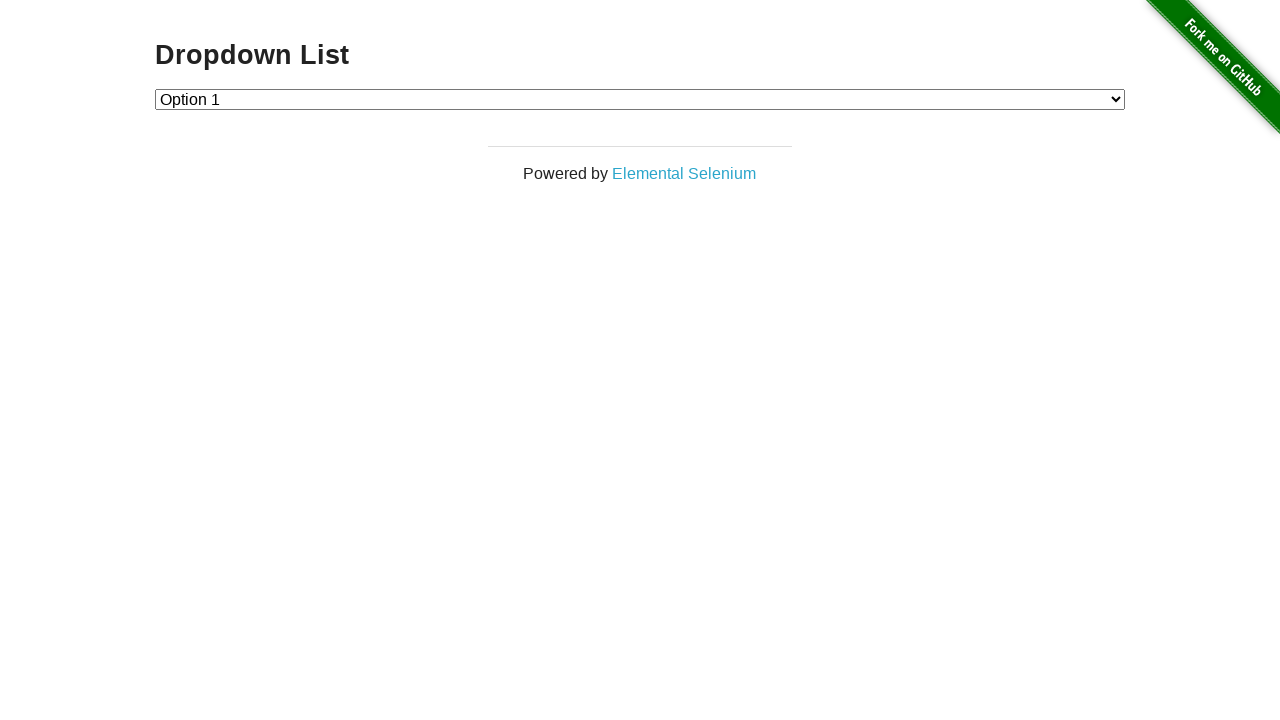

Counted 3 options in dropdown
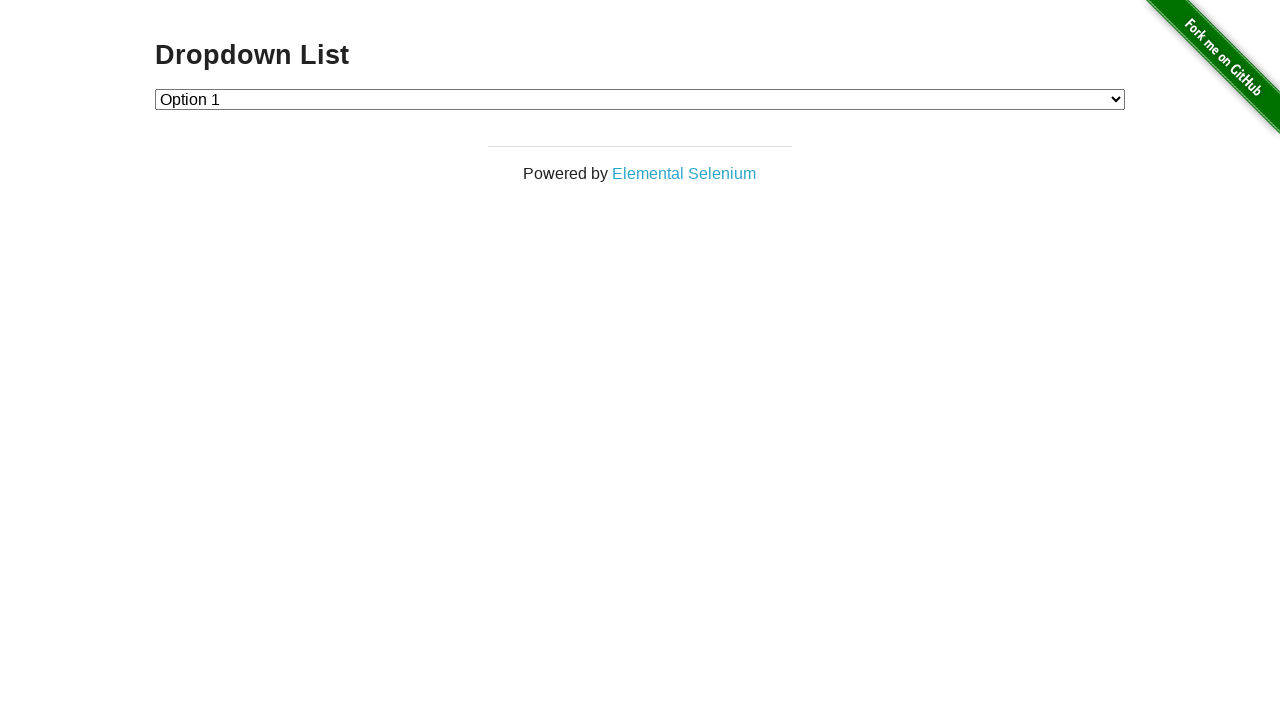

Assertion passed: dropdown contains 3 options as expected
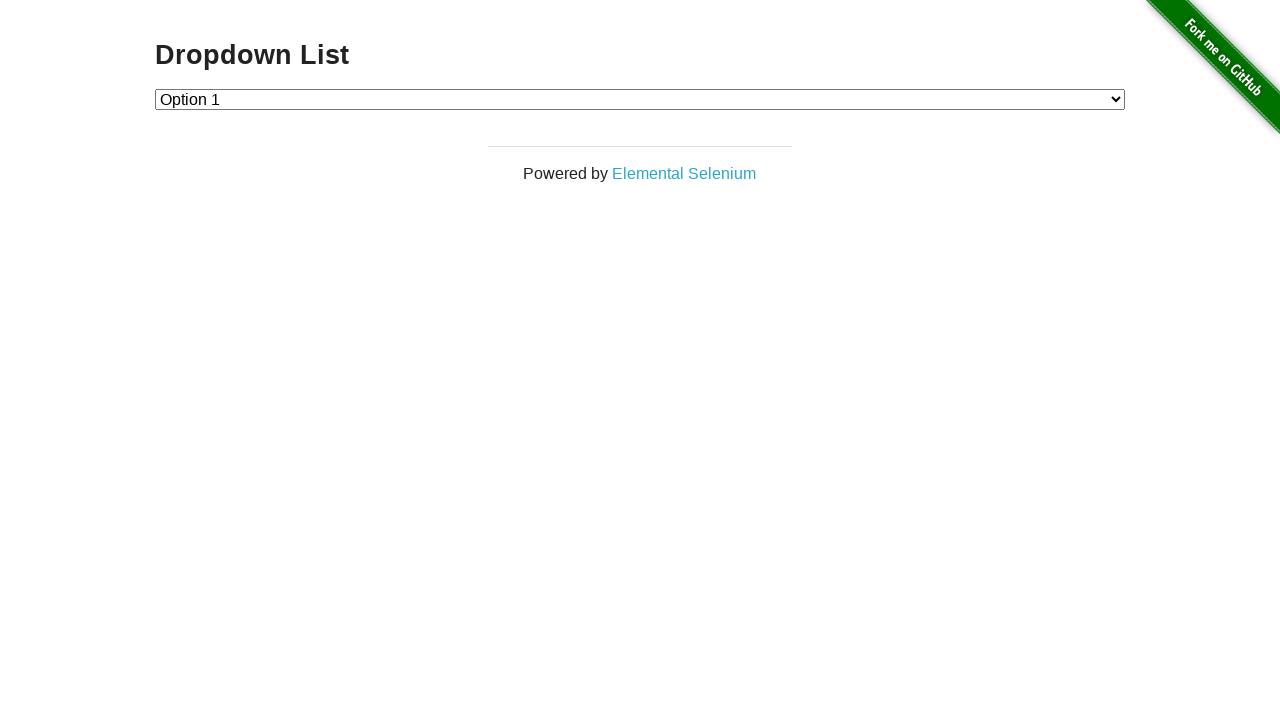

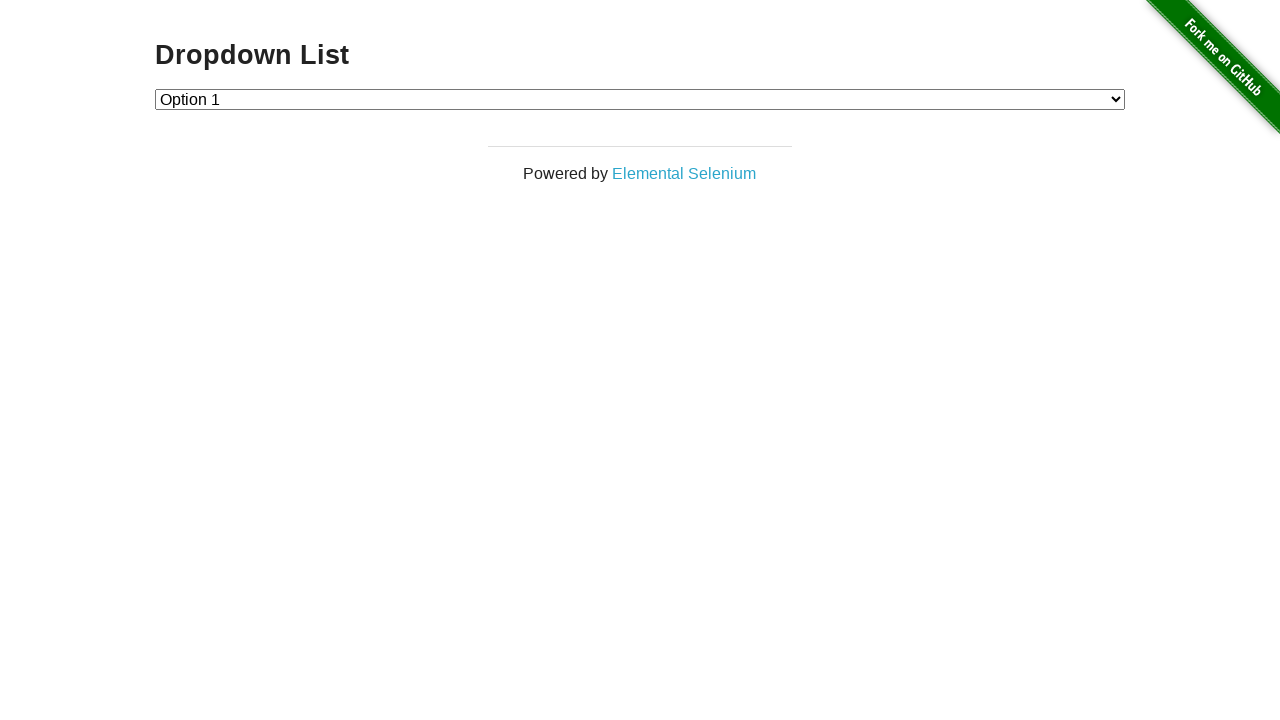